Navigates to the Elements section and then to Text Box, verifying the username input field placeholder text

Starting URL: https://demoqa.com/

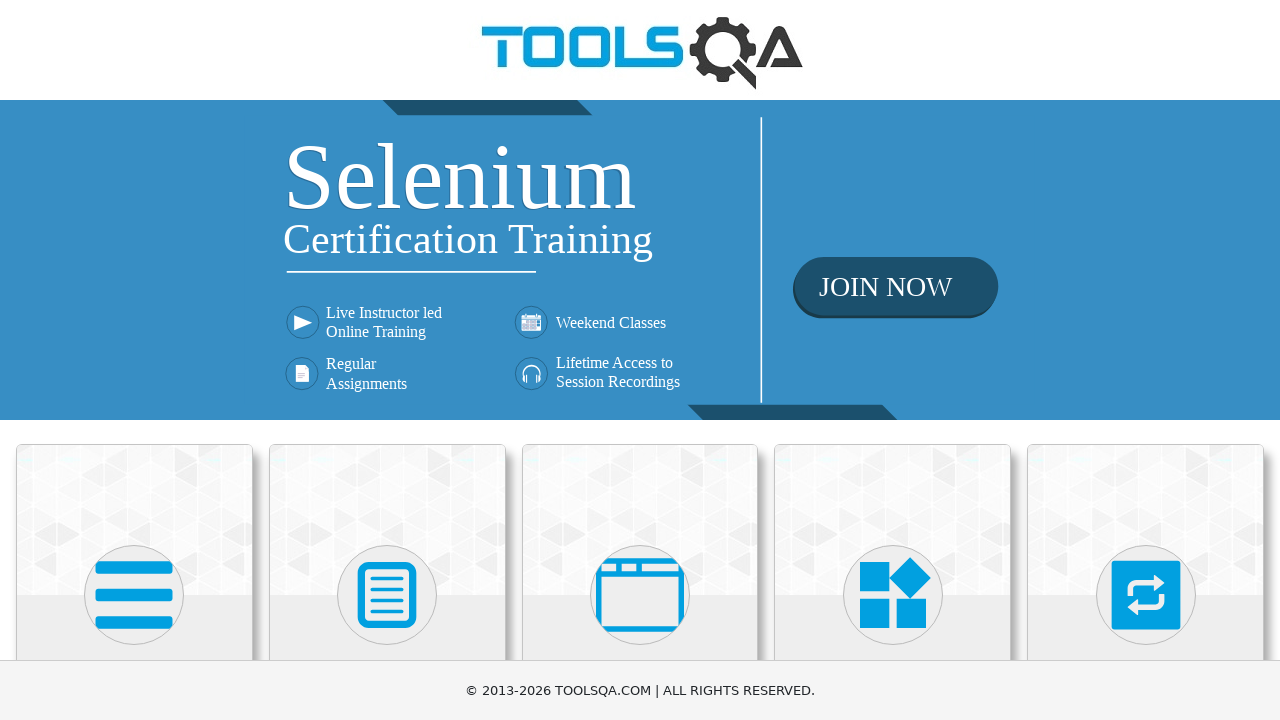

Clicked on Elements card at (134, 360) on xpath=//div[@class='card-body']//h5[normalize-space(text())='Elements']
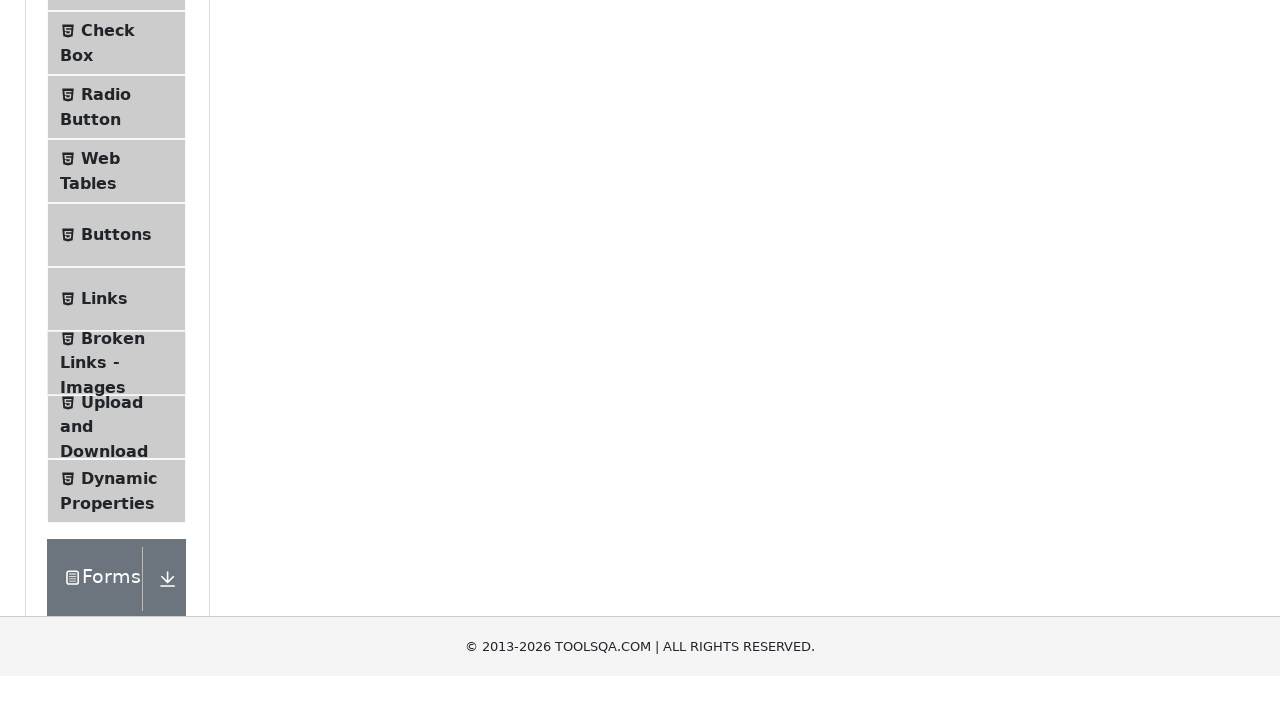

Clicked on Text Box menu item at (119, 261) on xpath=//li[@class='btn btn-light ']//span[normalize-space(text())='Text Box']
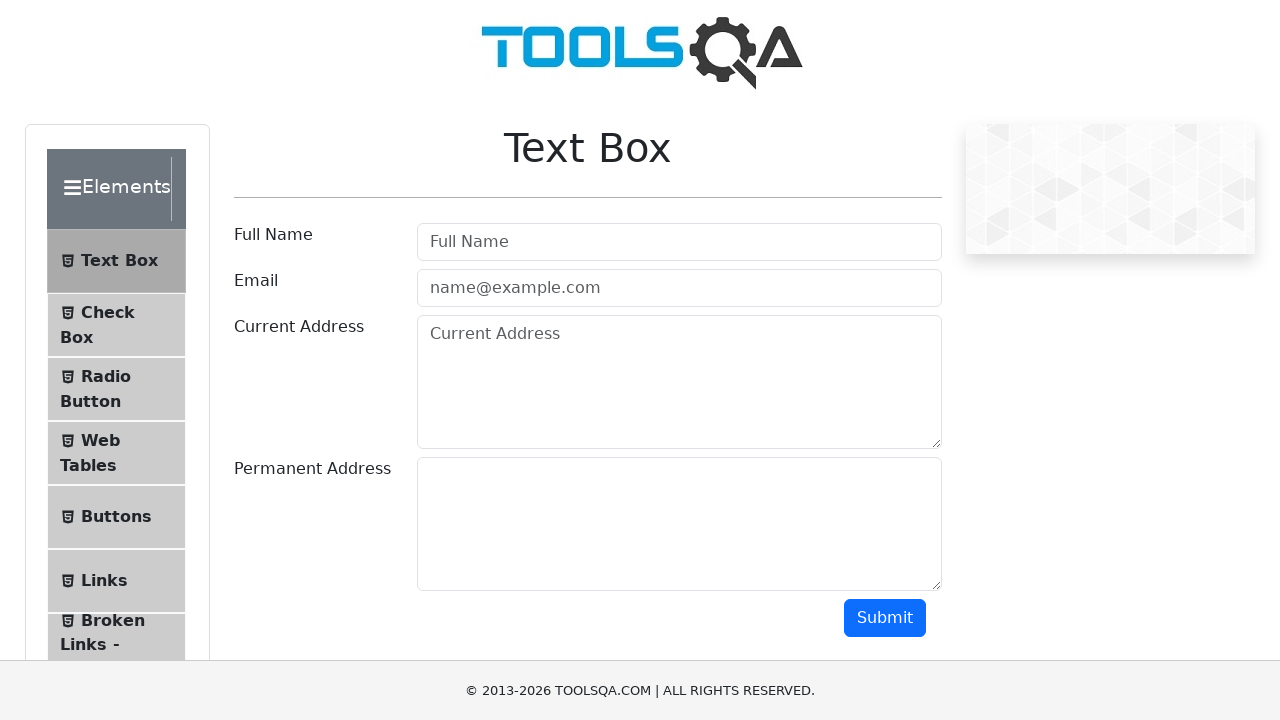

Username input field (input#userName) is visible and loaded
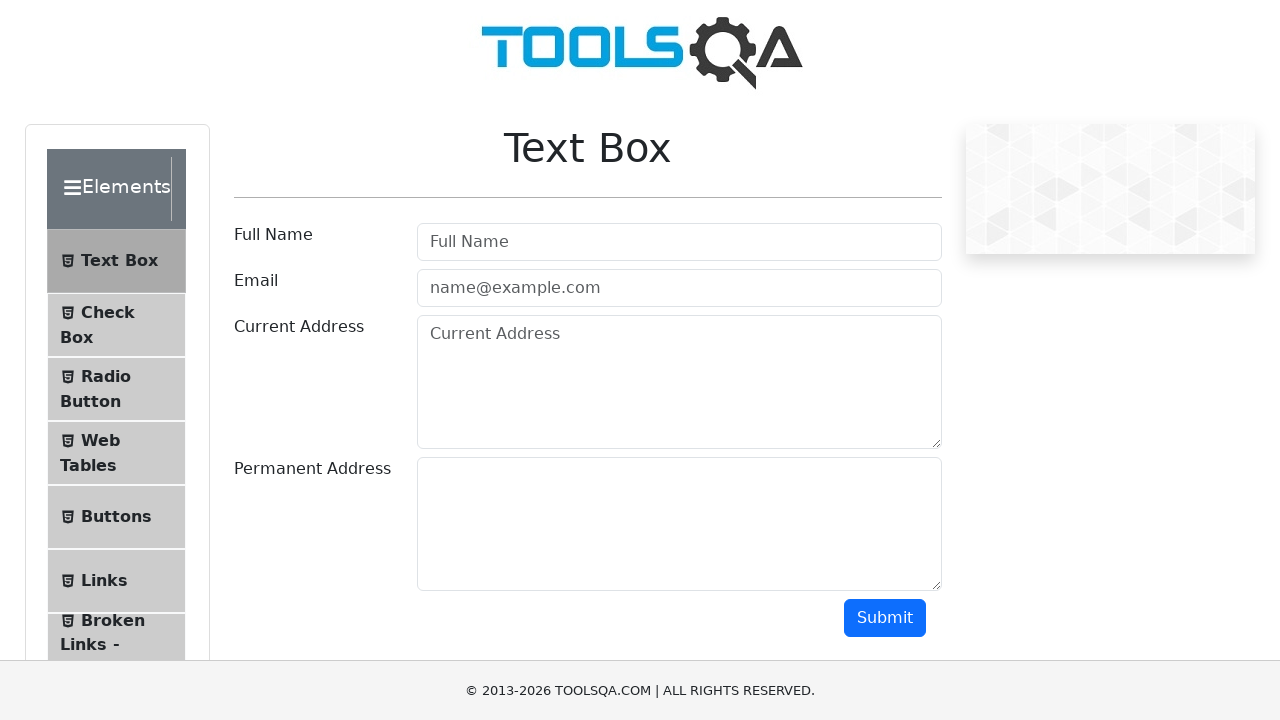

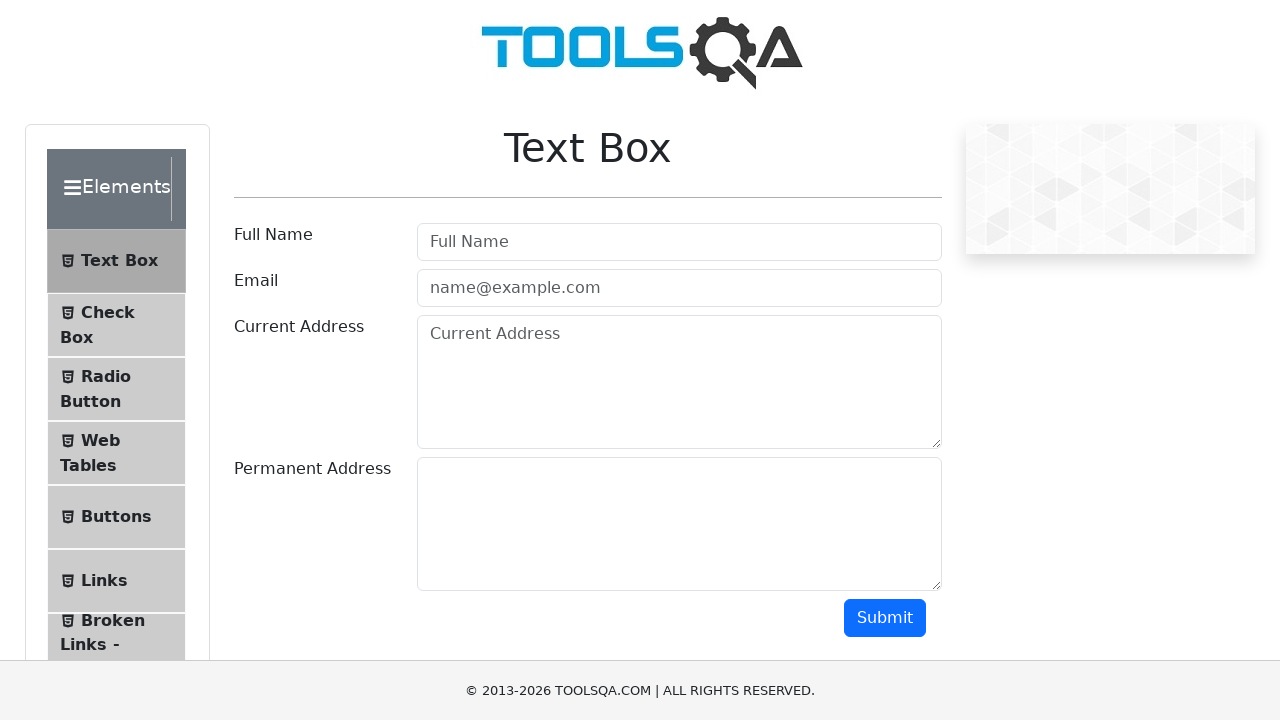